Tests filtering to display all items after applying other filters

Starting URL: https://demo.playwright.dev/todomvc

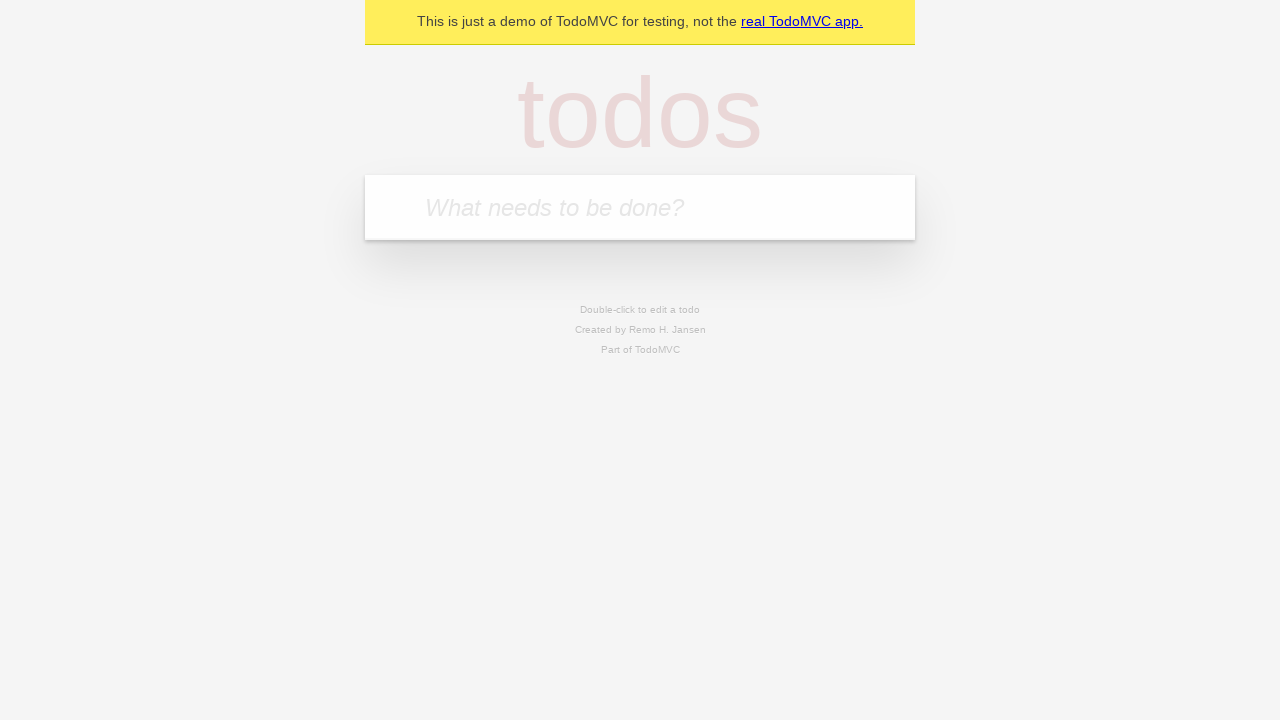

Filled todo input with 'buy some cheese' on internal:attr=[placeholder="What needs to be done?"i]
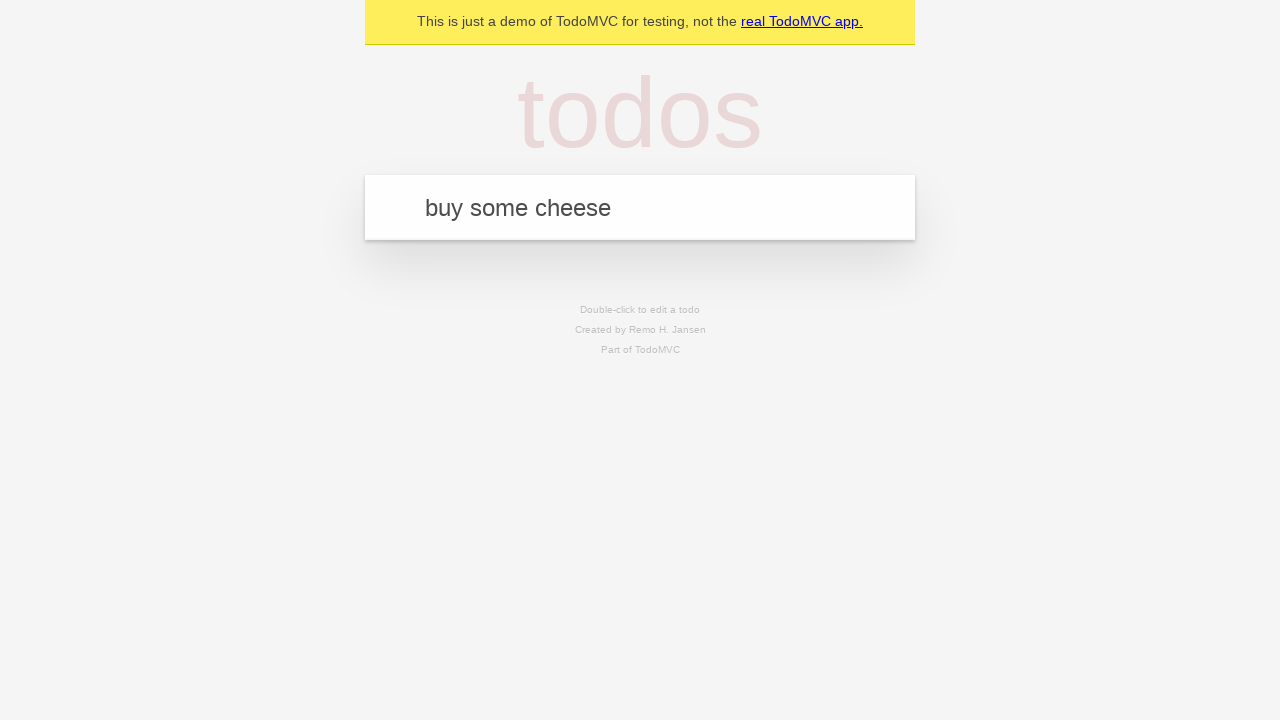

Pressed Enter to create first todo item on internal:attr=[placeholder="What needs to be done?"i]
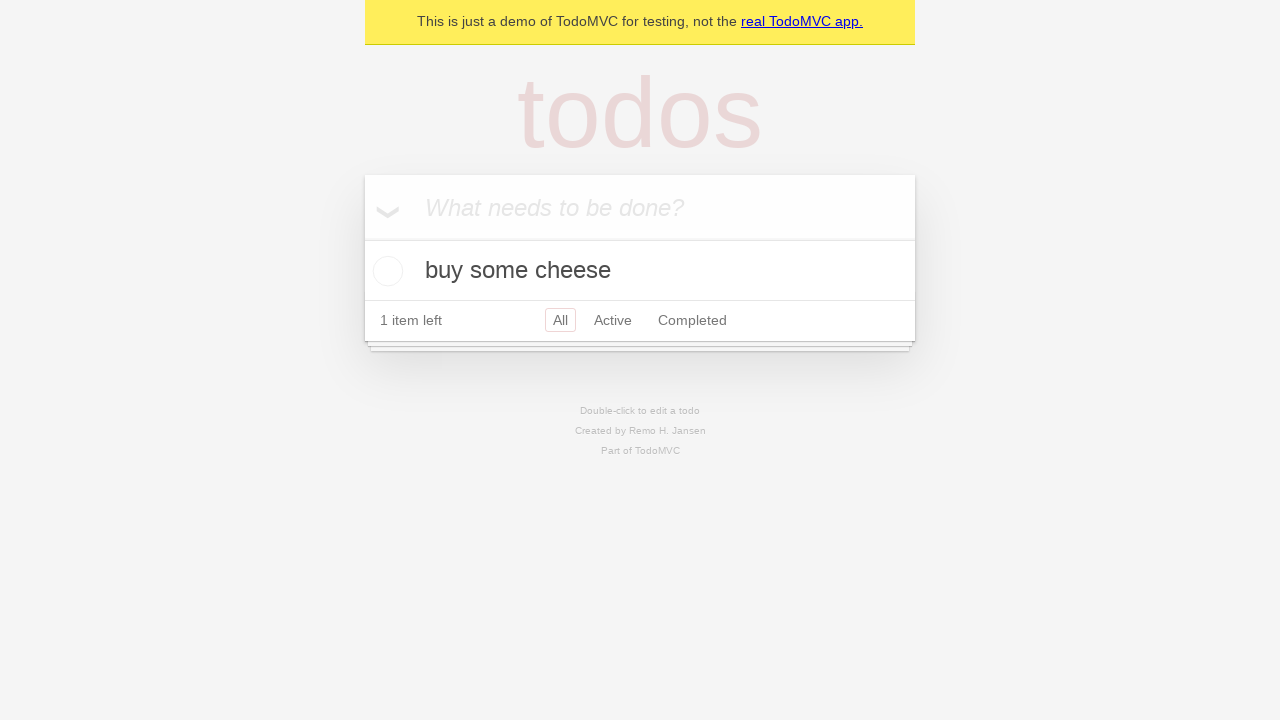

Filled todo input with 'feed the cat' on internal:attr=[placeholder="What needs to be done?"i]
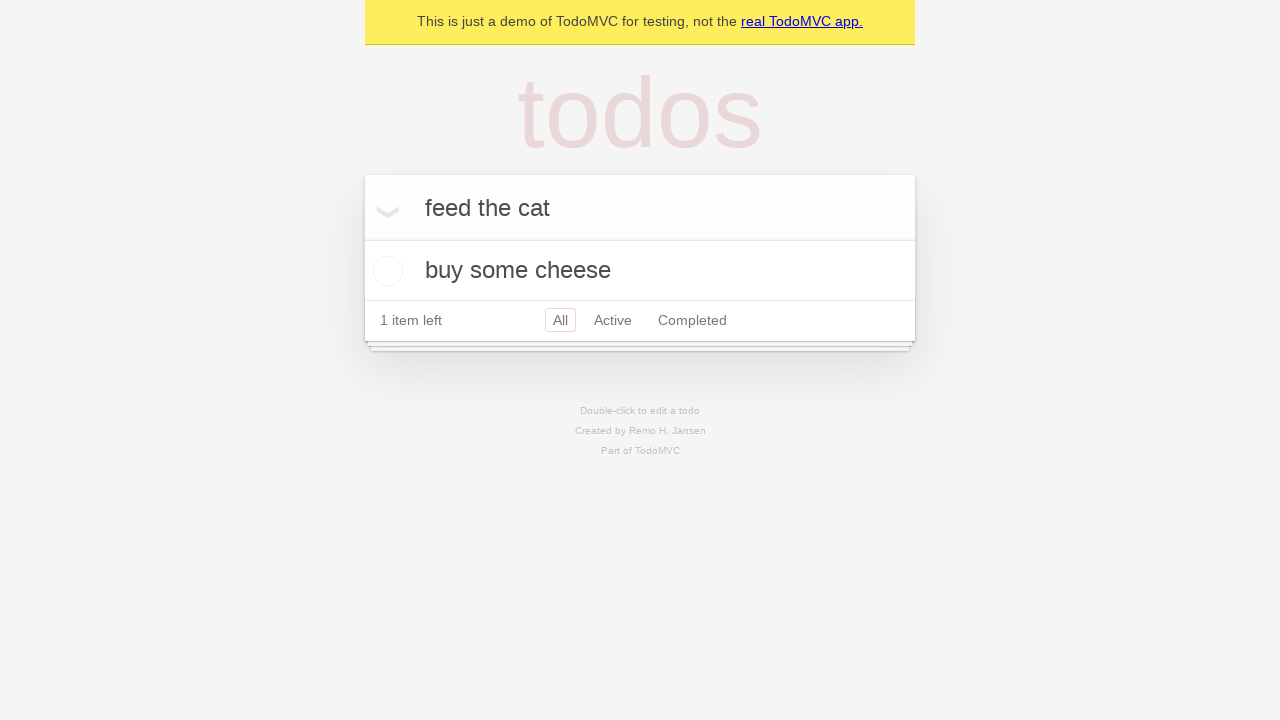

Pressed Enter to create second todo item on internal:attr=[placeholder="What needs to be done?"i]
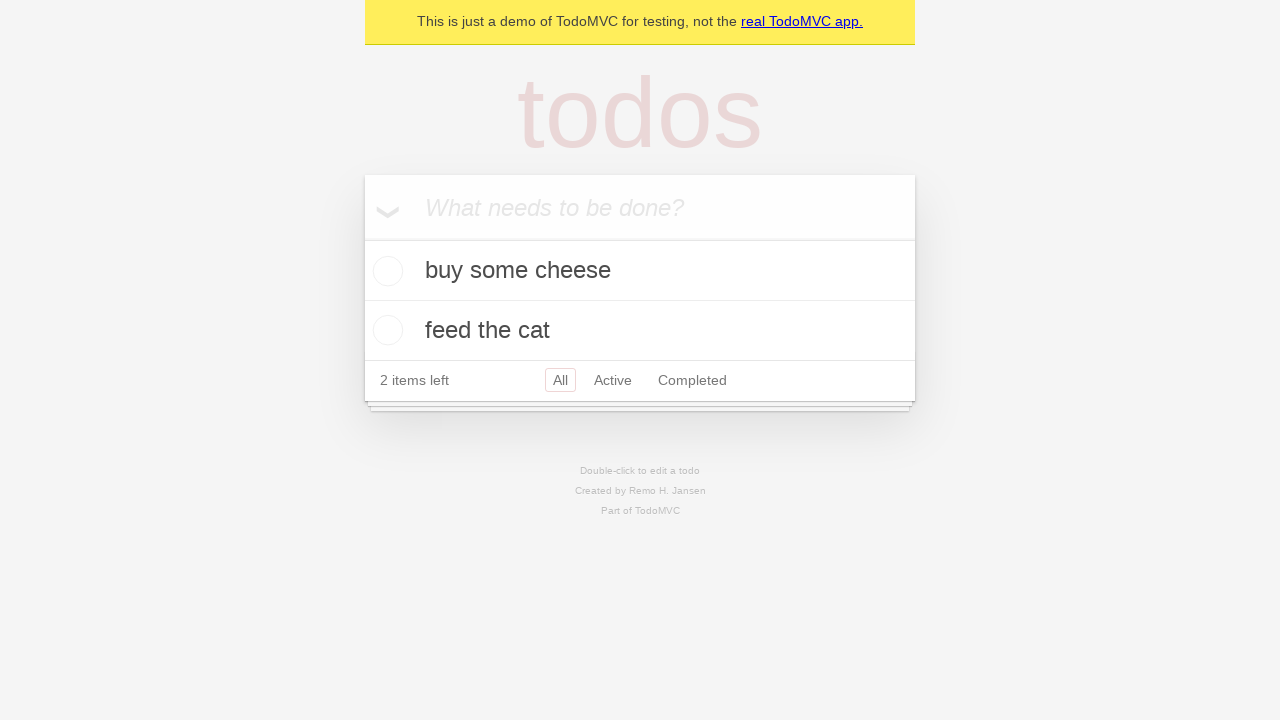

Filled todo input with 'book a doctors appointment' on internal:attr=[placeholder="What needs to be done?"i]
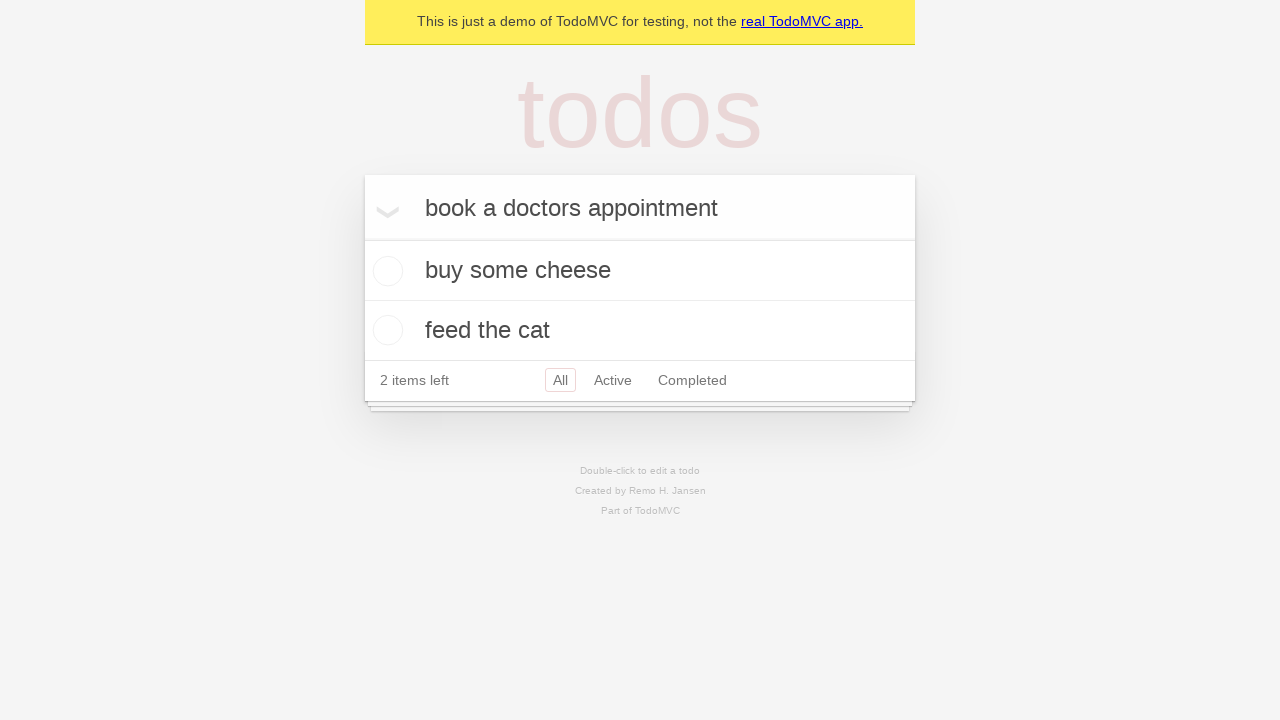

Pressed Enter to create third todo item on internal:attr=[placeholder="What needs to be done?"i]
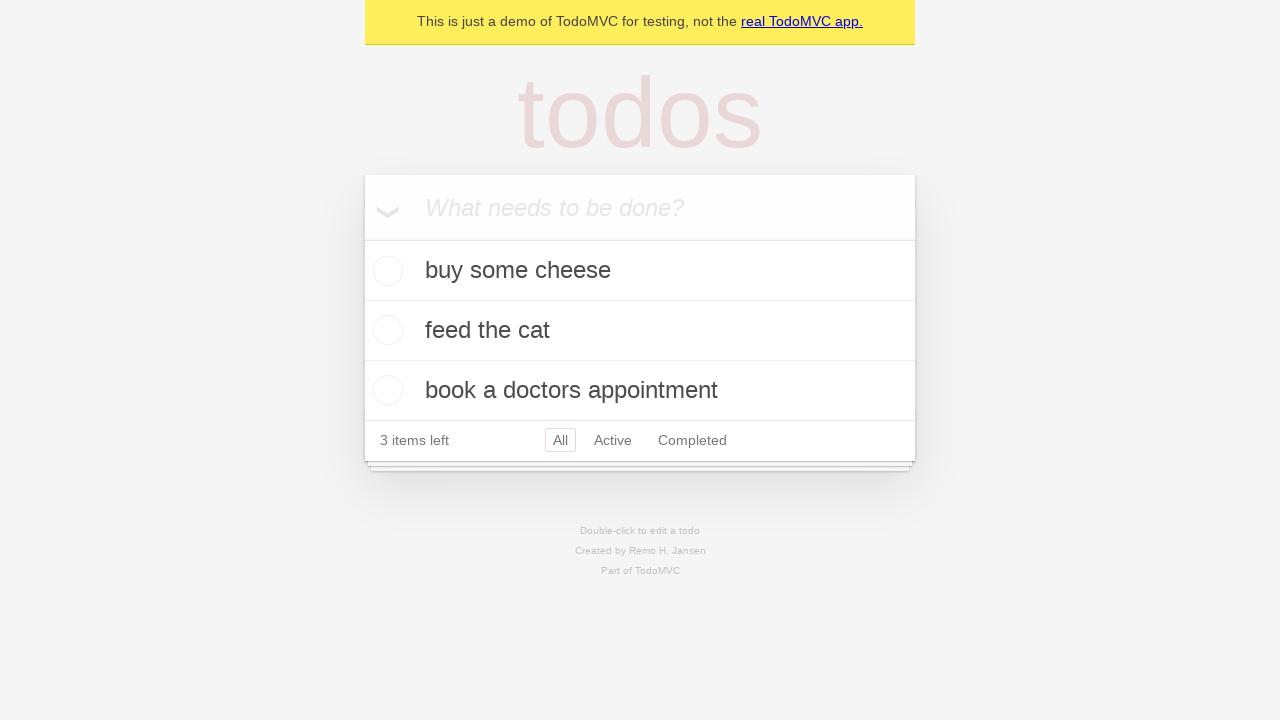

Checked the second todo item to mark it as completed at (385, 330) on internal:testid=[data-testid="todo-item"s] >> nth=1 >> internal:role=checkbox
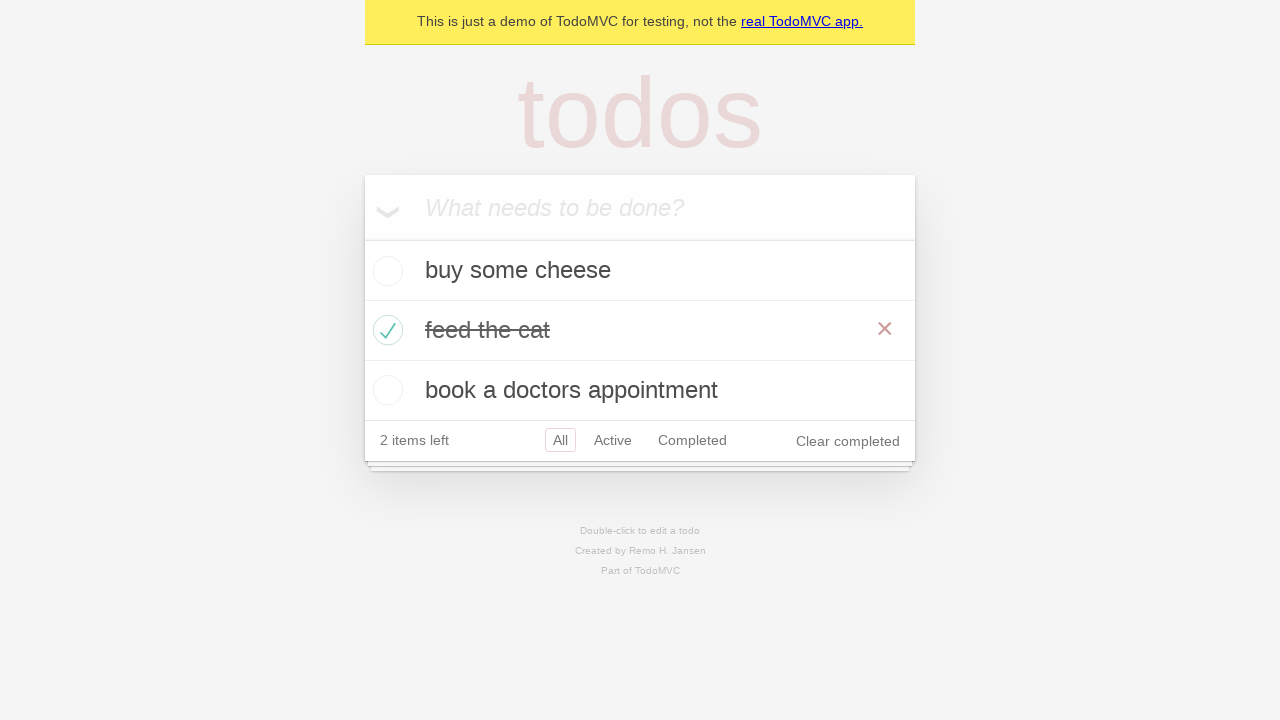

Clicked 'Active' filter to display only active items at (613, 440) on internal:role=link[name="Active"i]
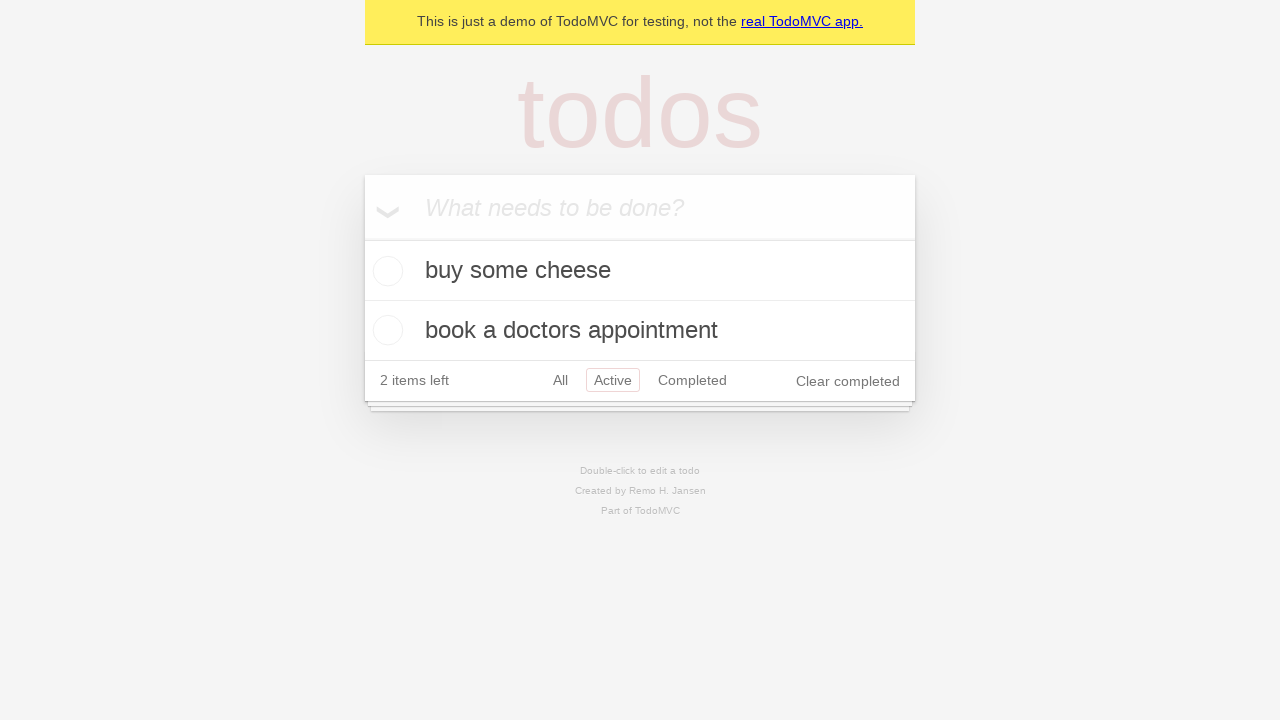

Clicked 'Completed' filter to display only completed items at (692, 380) on internal:role=link[name="Completed"i]
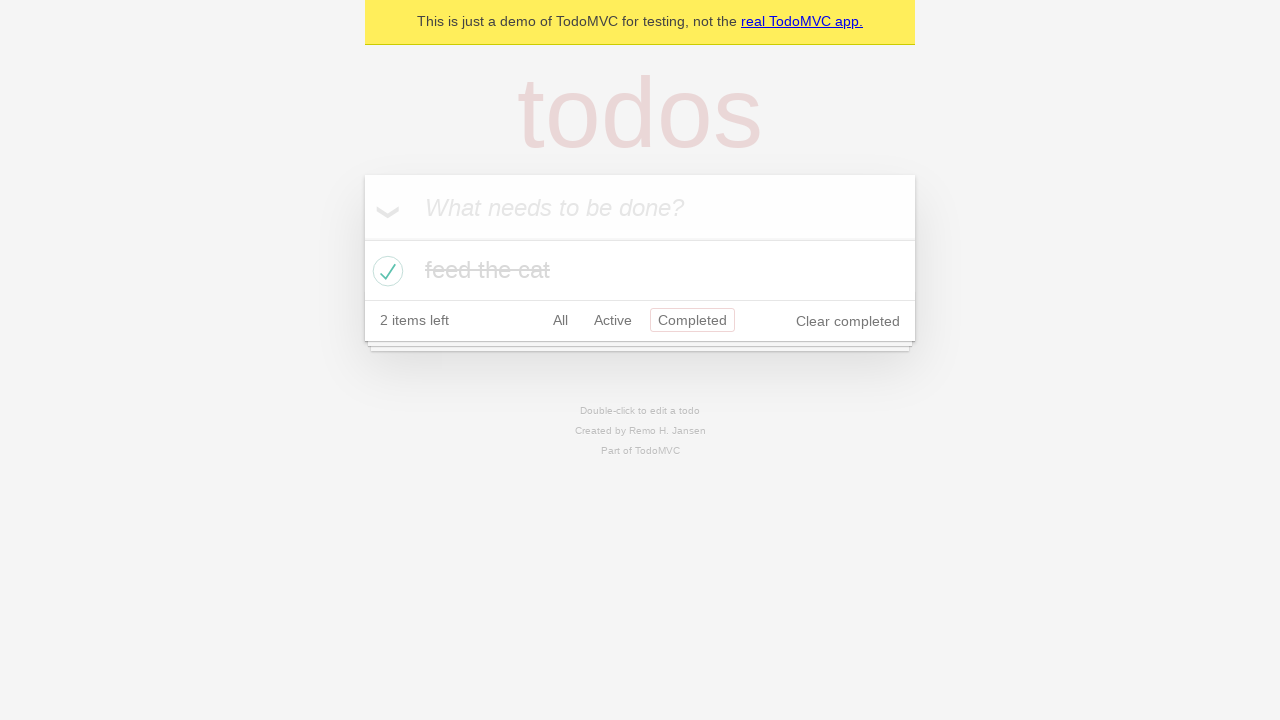

Clicked 'All' filter to display all items at (560, 320) on internal:role=link[name="All"i]
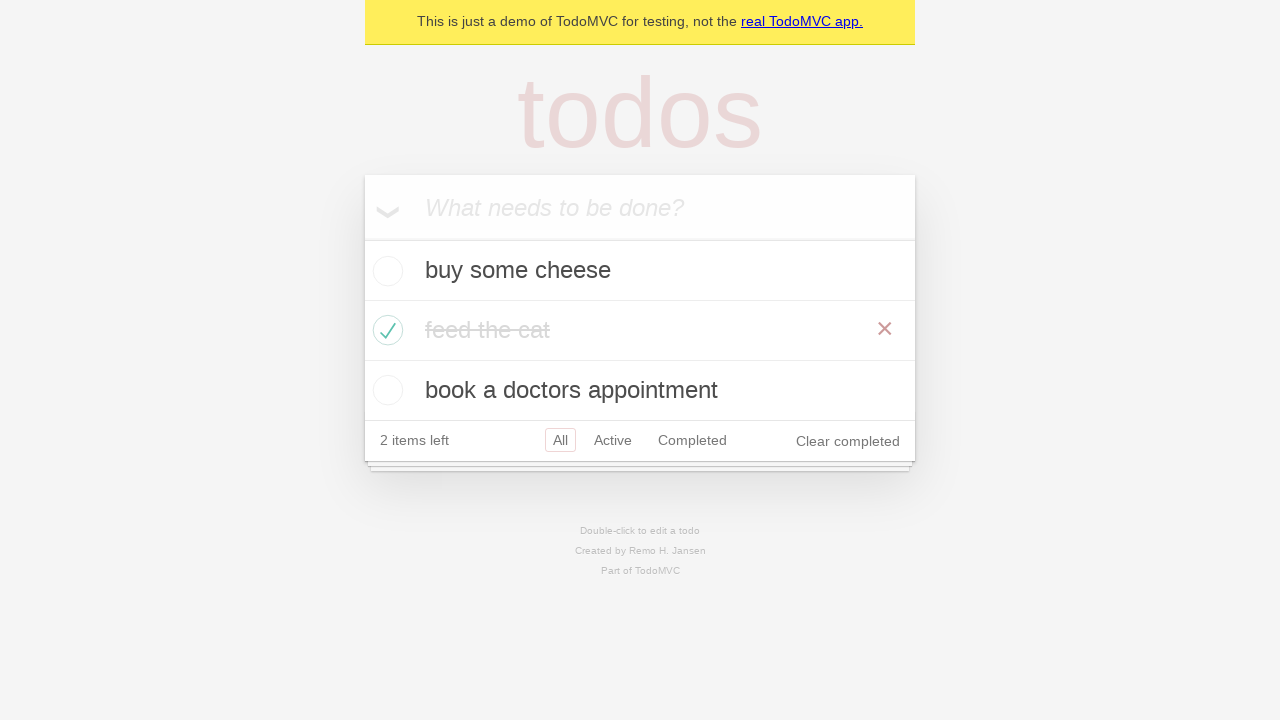

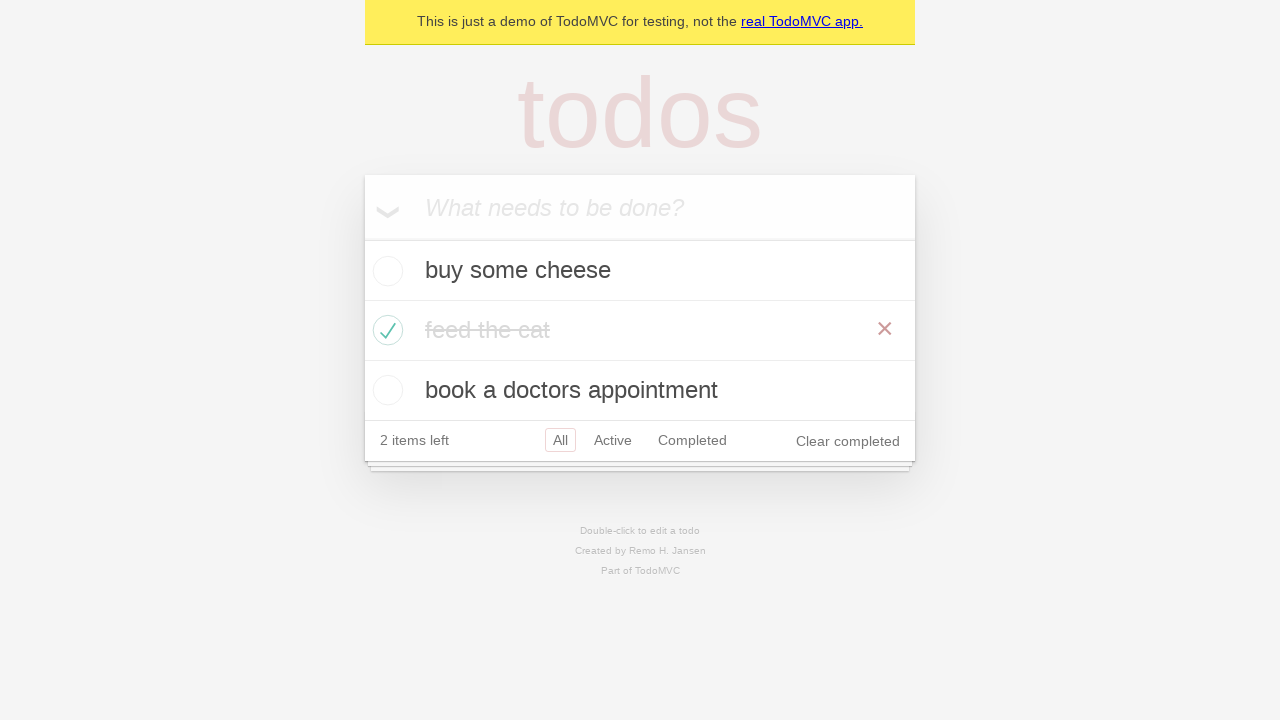